Navigates to Walmart homepage and scrolls down the page by 600 pixels using JavaScript execution

Starting URL: https://www.walmart.com/

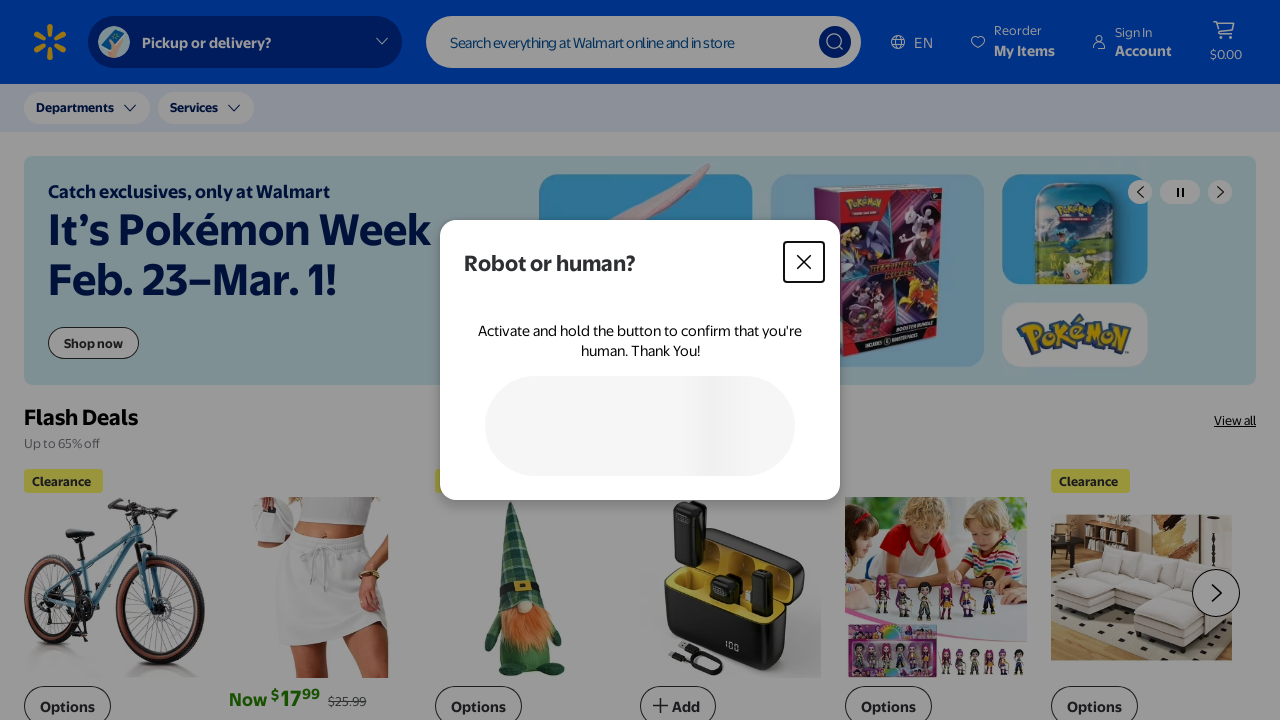

Navigated to Walmart homepage
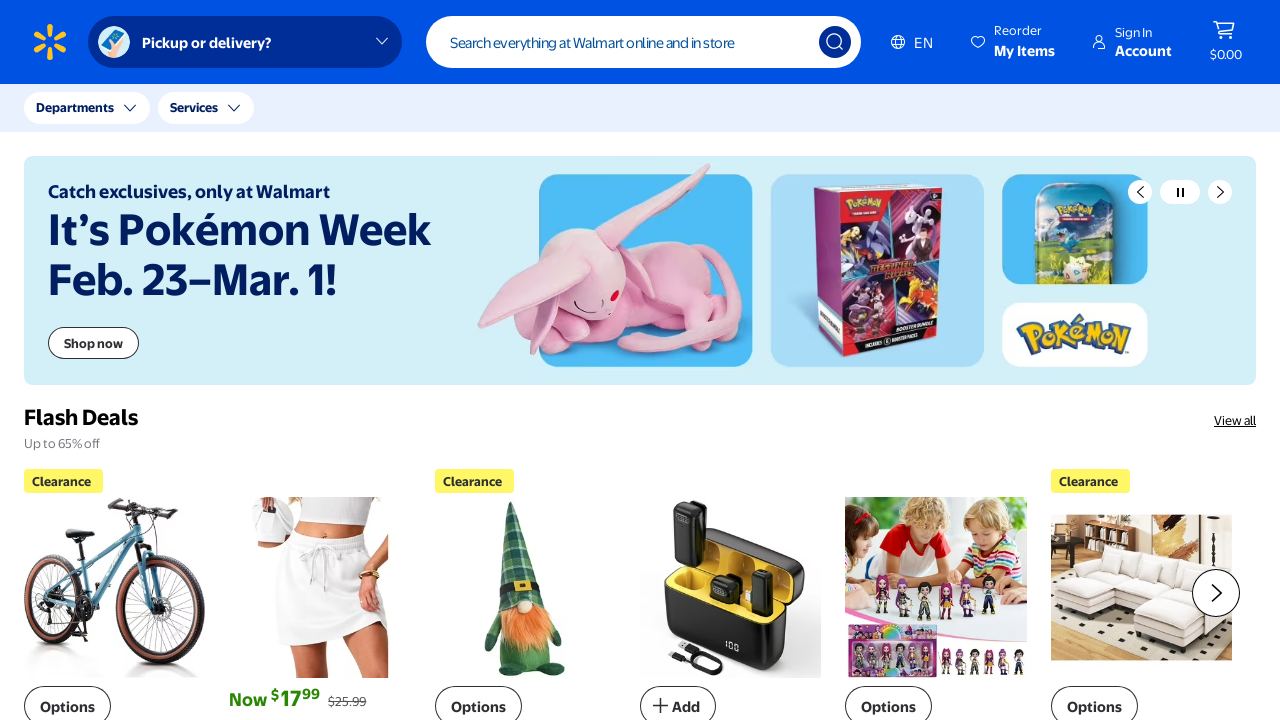

Scrolled down the page by 600 pixels using JavaScript
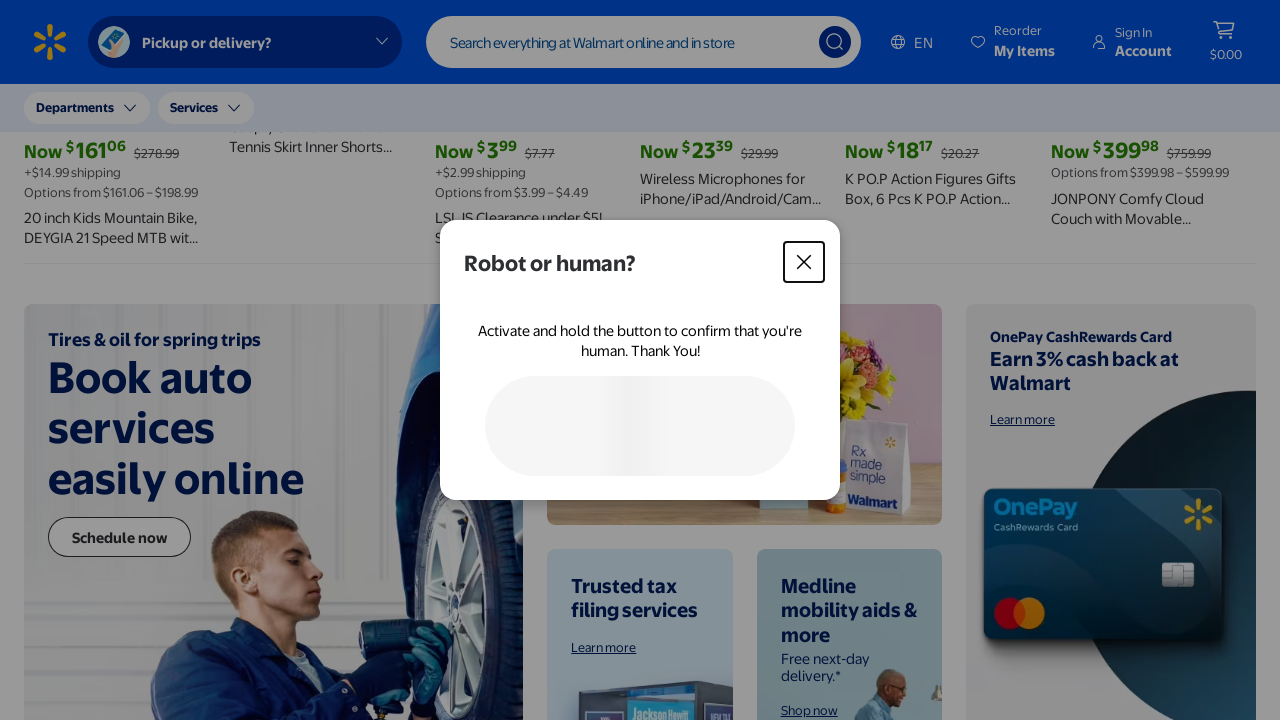

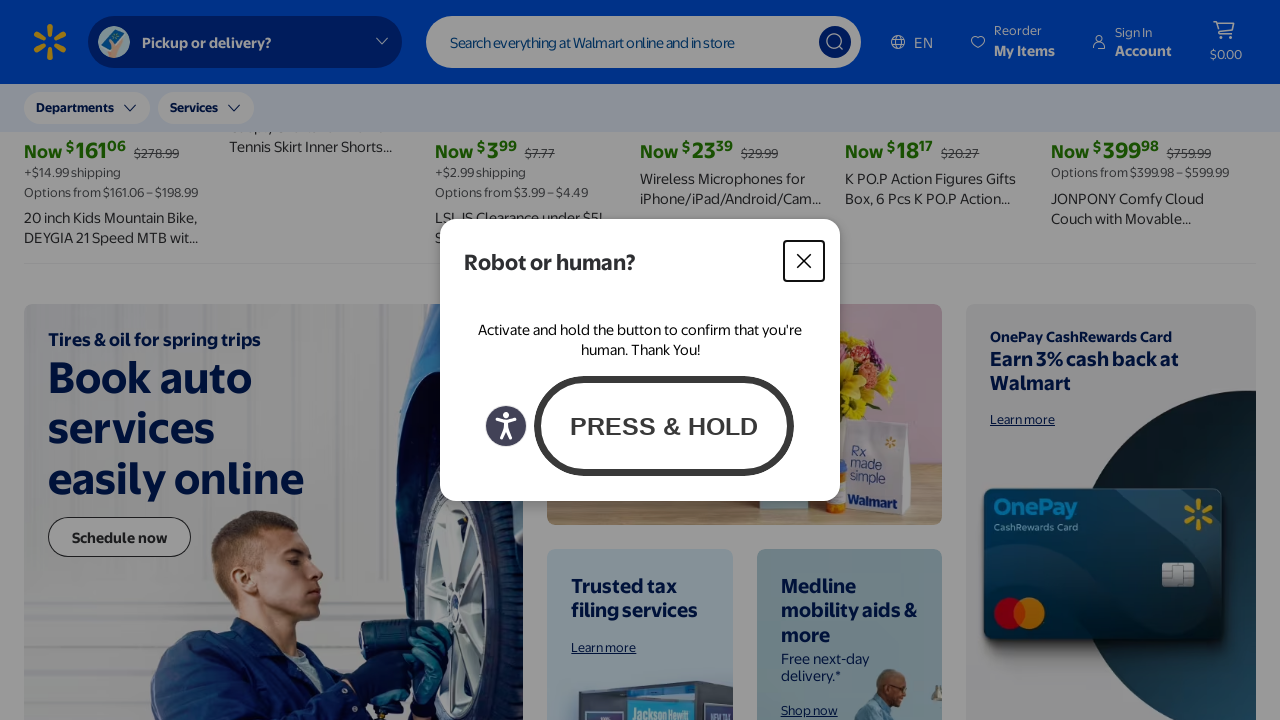